Tests mouse hover functionality on SpiceJet website by hovering over Add-ons menu and clicking on Visa Services

Starting URL: https://www.spicejet.com/

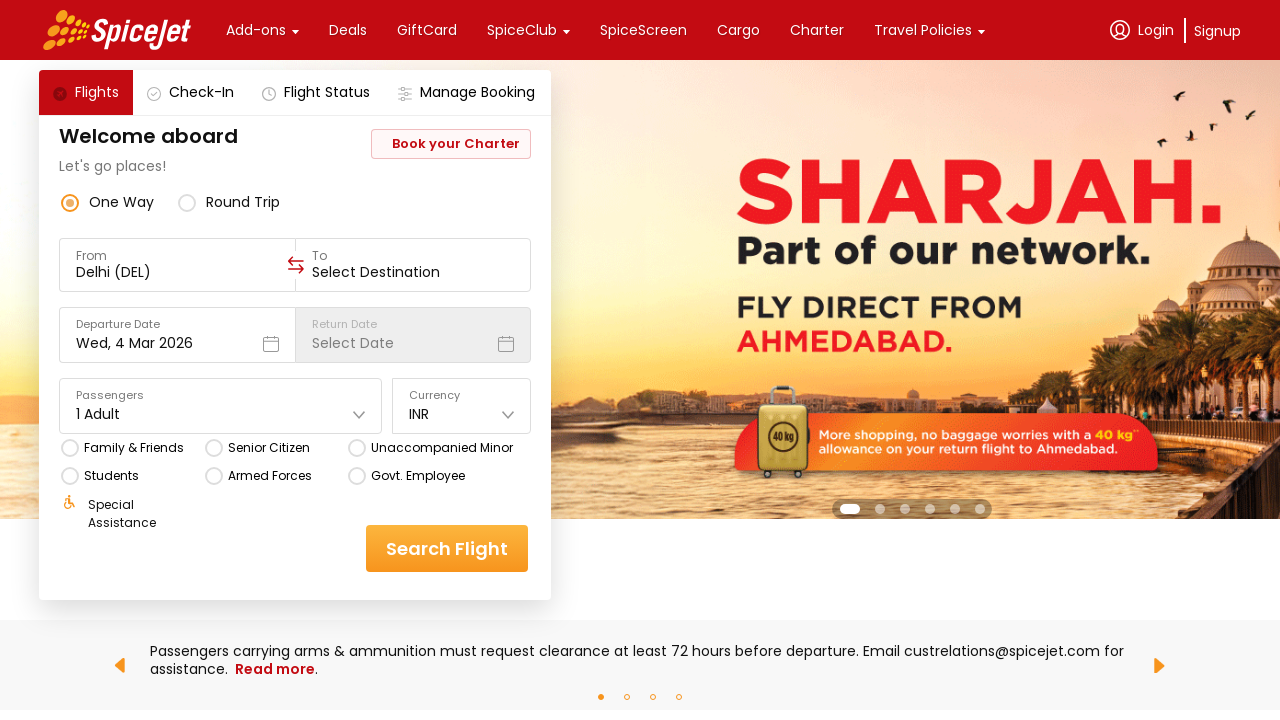

Hovered over Add-ons menu item at (256, 30) on xpath=//div[text()='Add-ons']
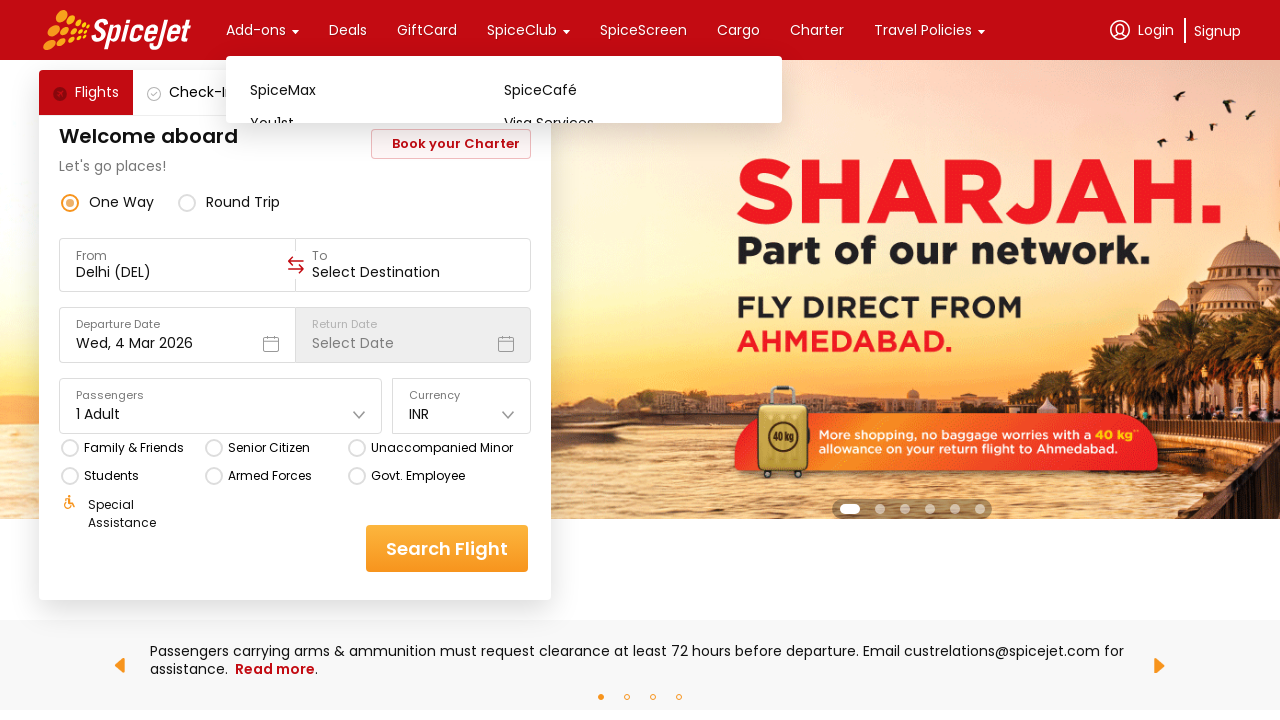

Clicked on Visa Services submenu option at (631, 123) on xpath=//div[text()='Visa Services']
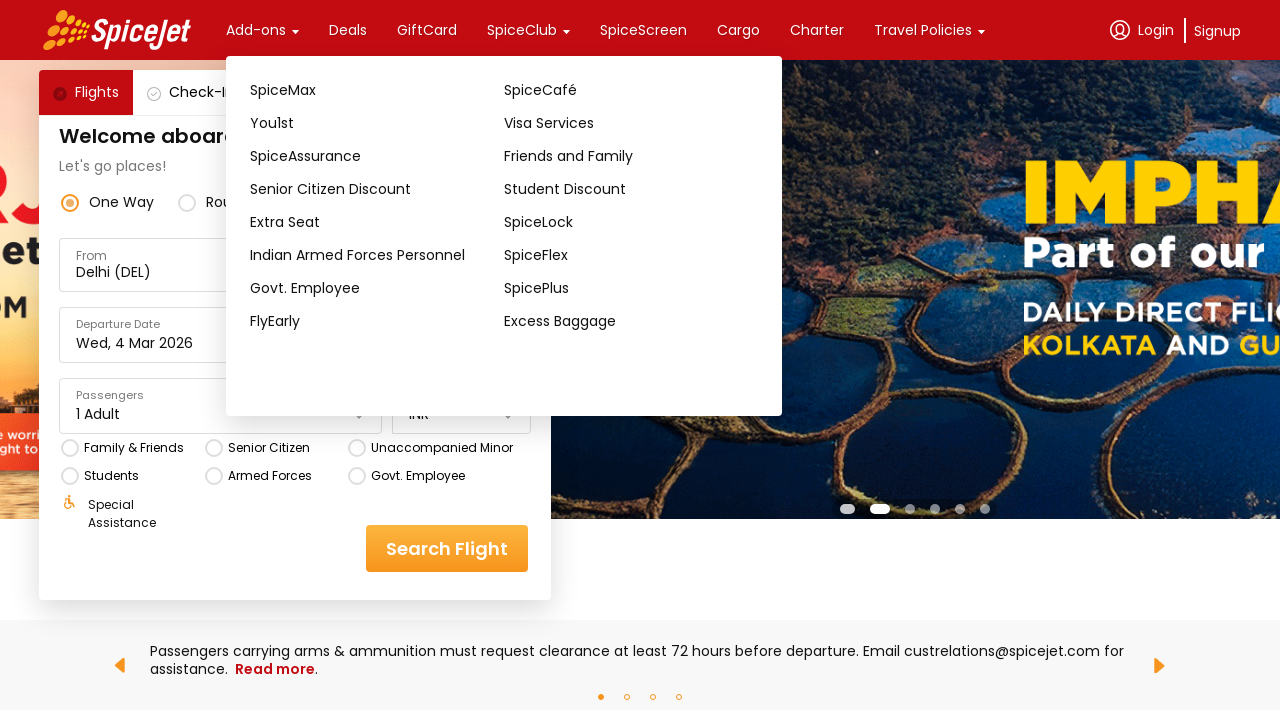

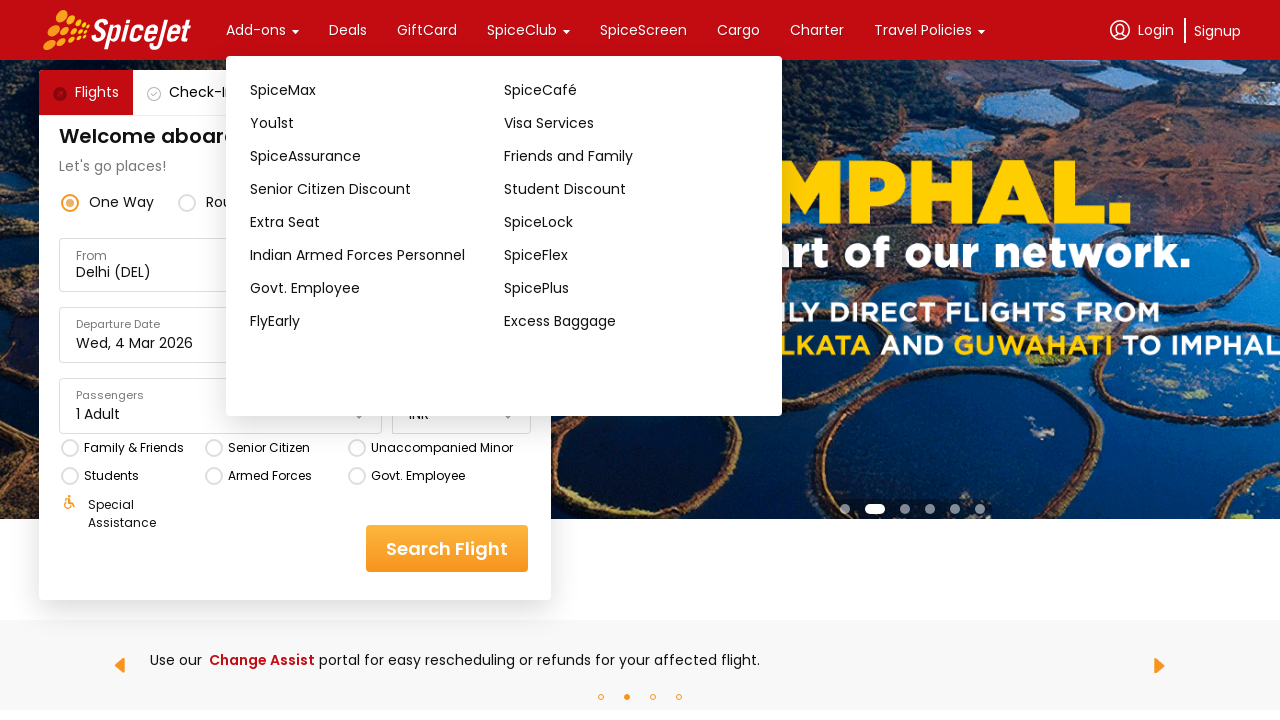